Tests drag and drop functionality within an iframe on the jQuery UI demo page by dragging an element to a drop target

Starting URL: https://jqueryui.com/droppable/

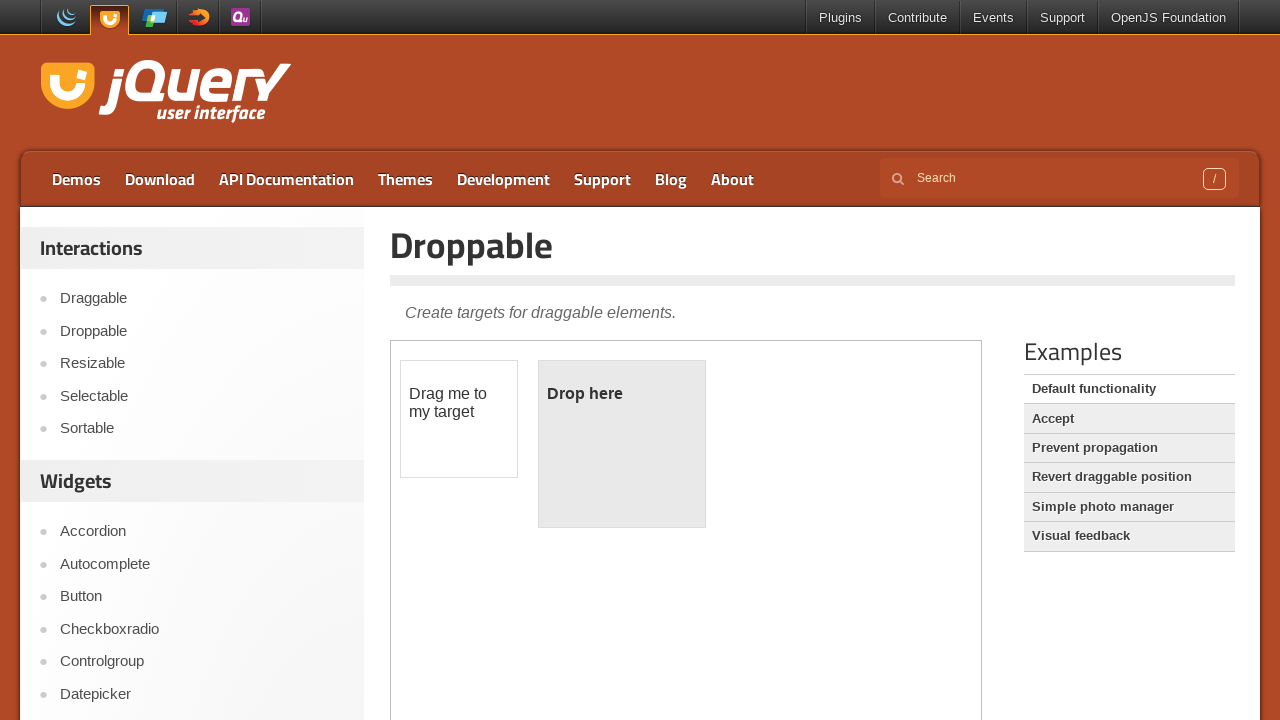

Located iframe with class 'demo-frame' containing the drag and drop demo
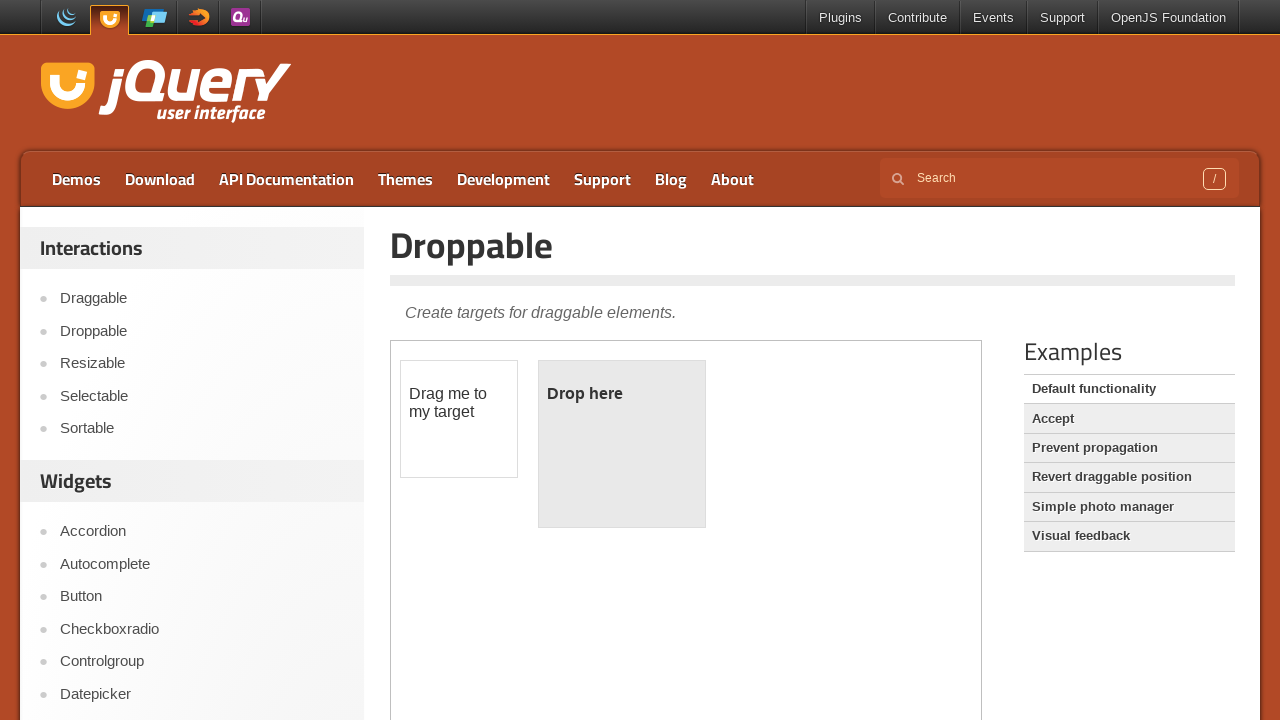

Located draggable element with id 'draggable' within the iframe
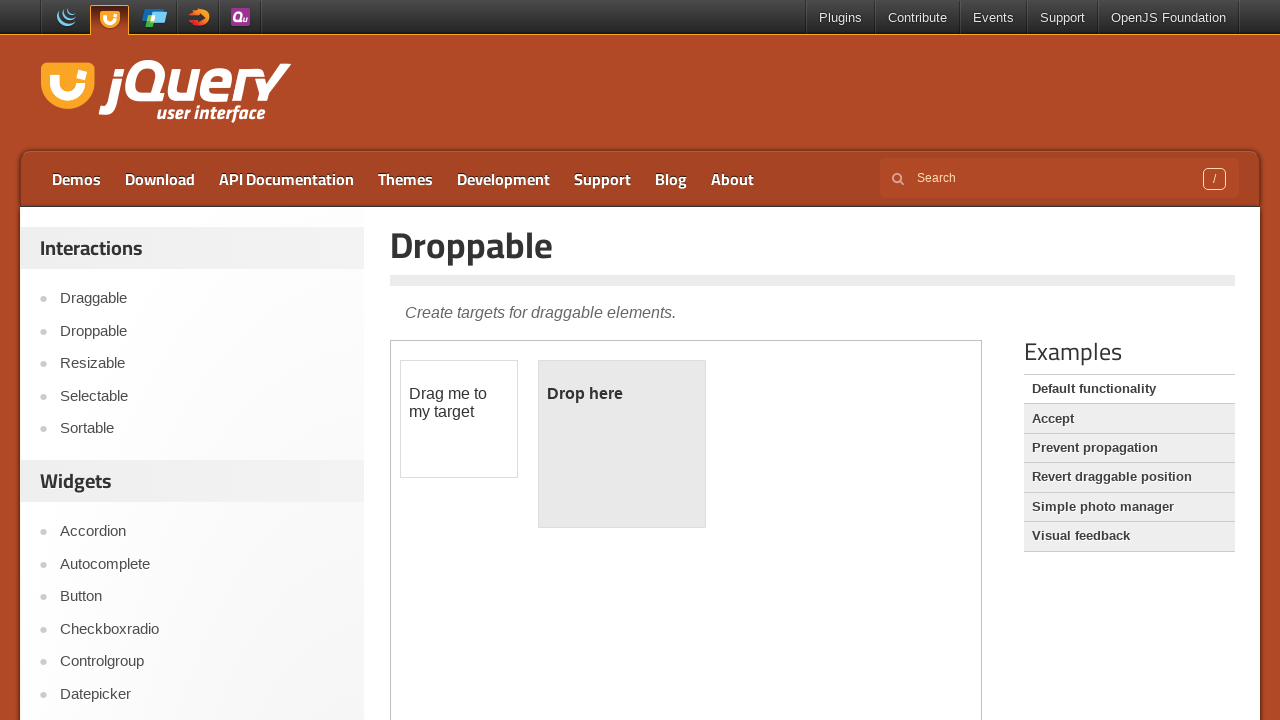

Located droppable element with id 'droppable' within the iframe
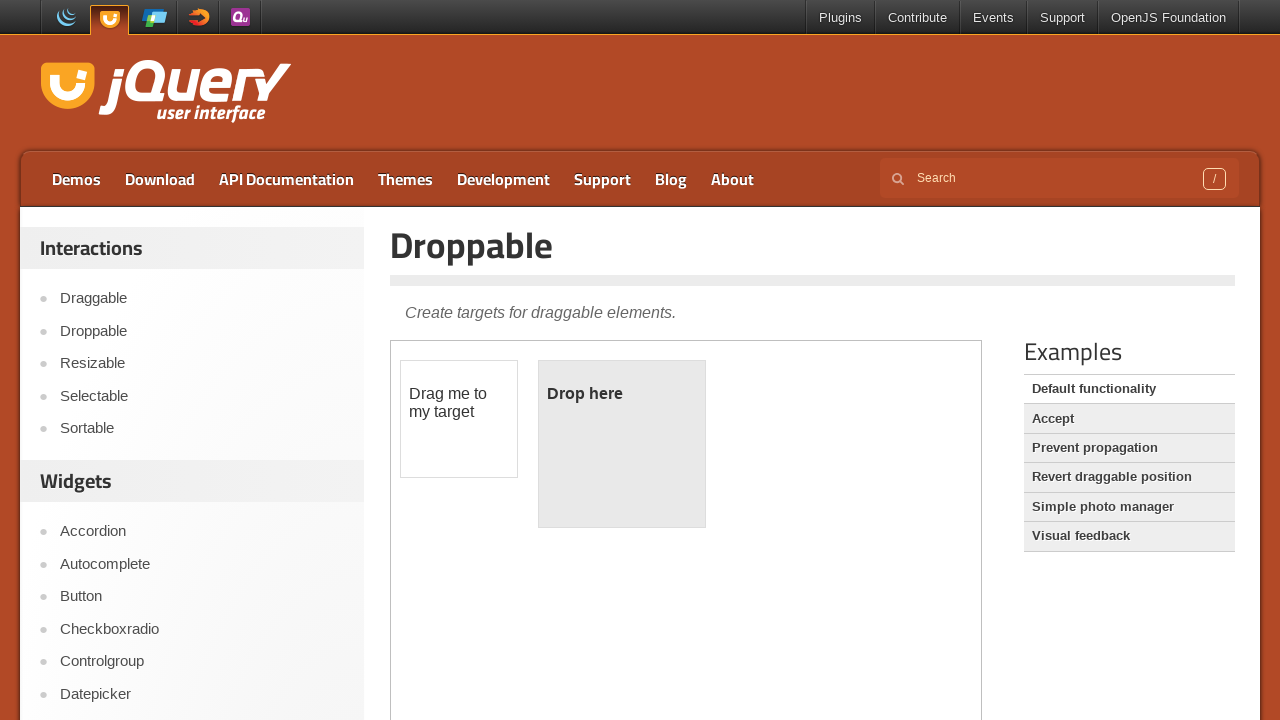

Dragged the draggable element to the droppable target element at (622, 444)
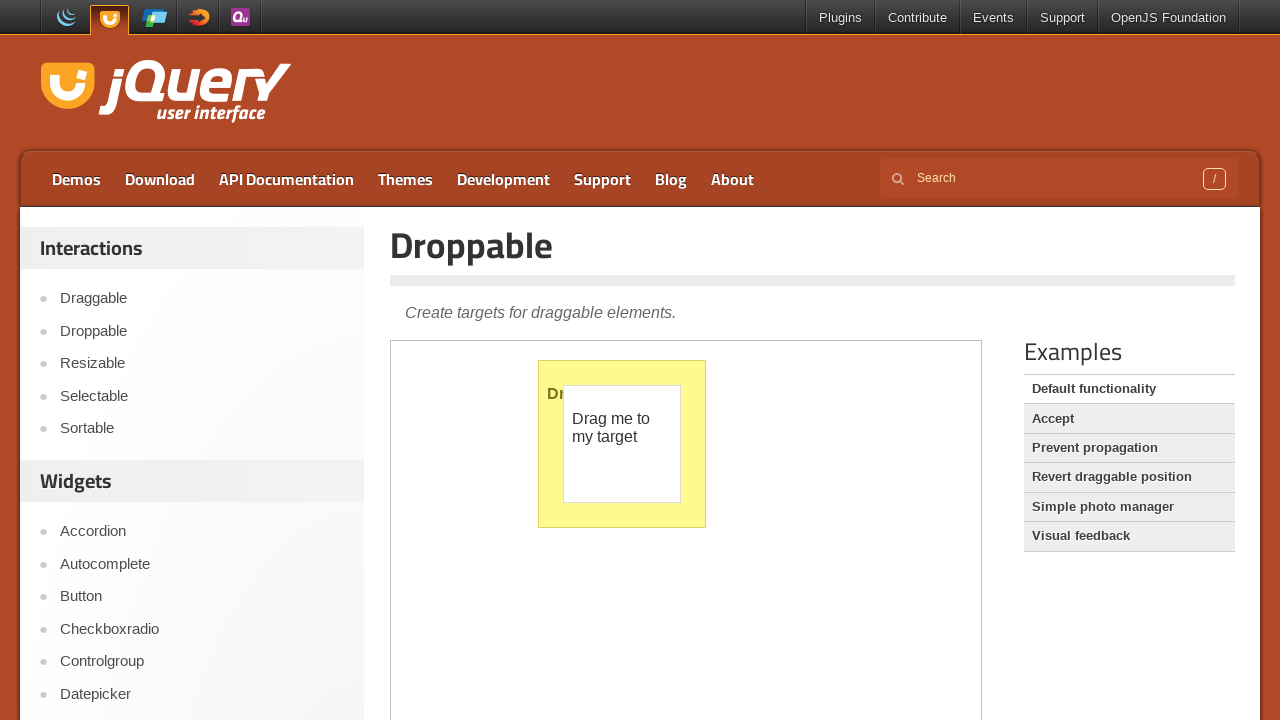

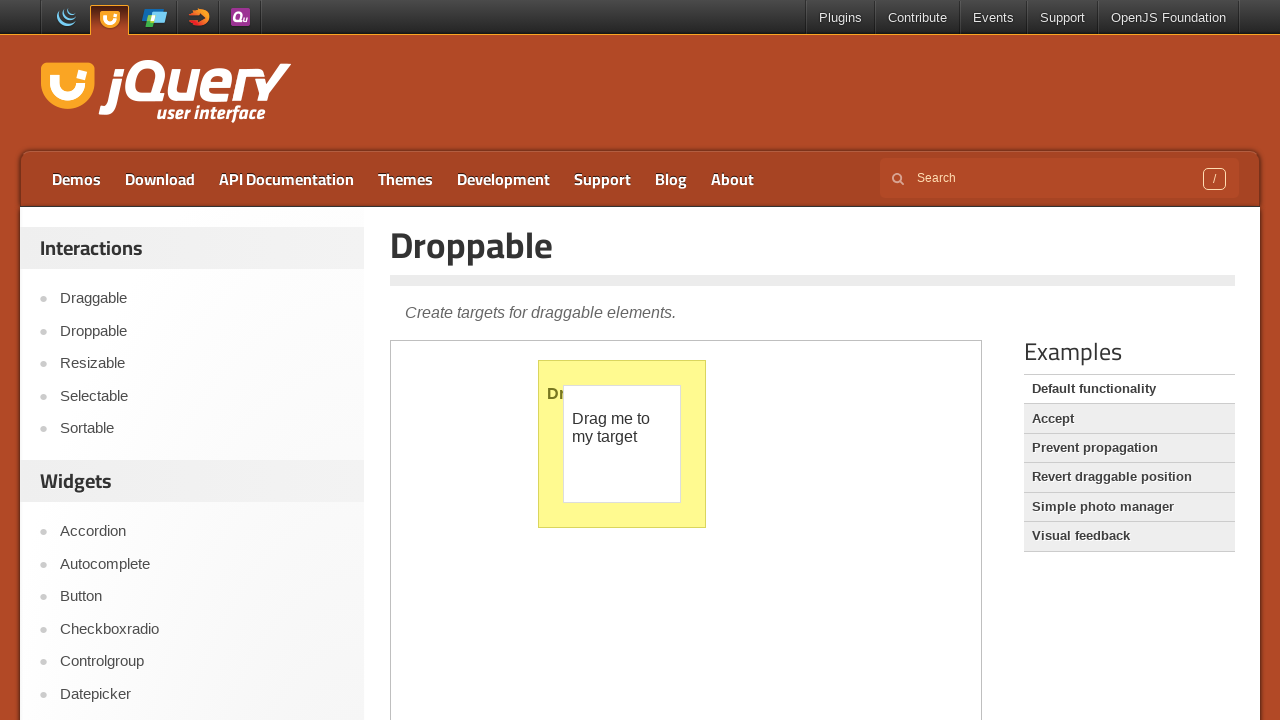